Tests popup window handling by clicking a link that opens a popup window, then switching to the child window and closing it while keeping the parent window open.

Starting URL: https://omayo.blogspot.com/2013/05/page-one.html

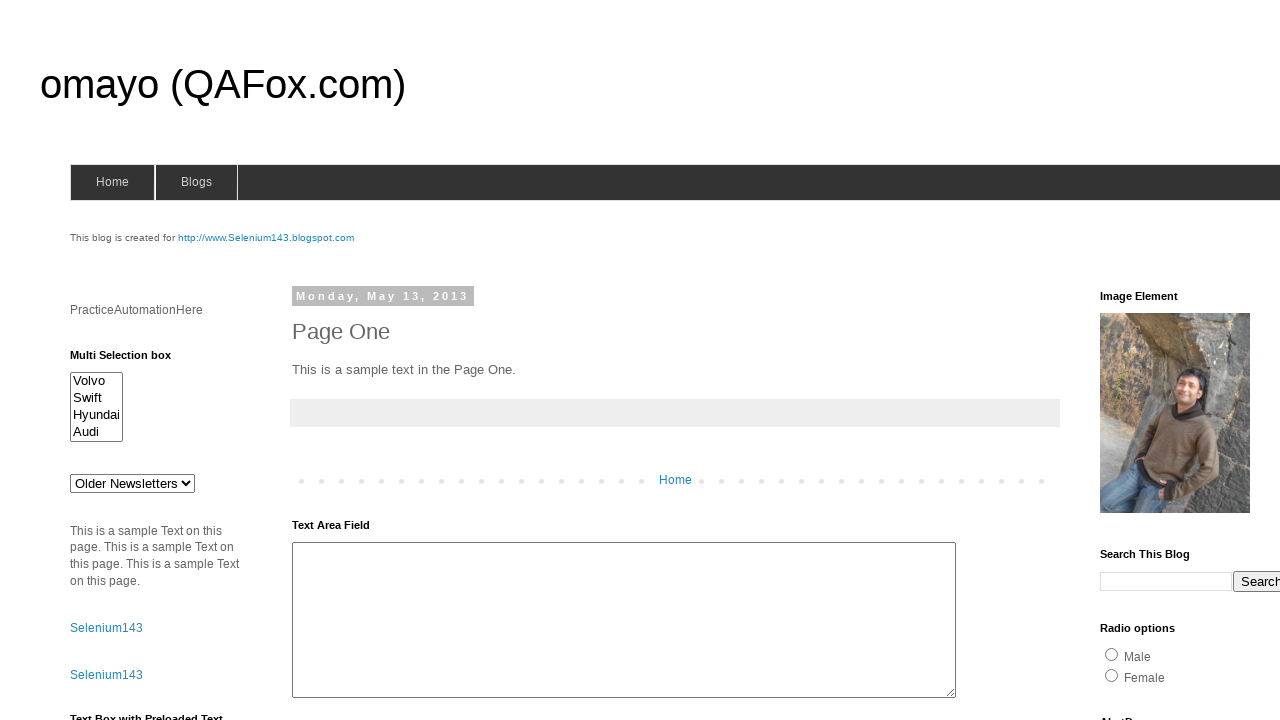

Located the 'Open a popup window' link
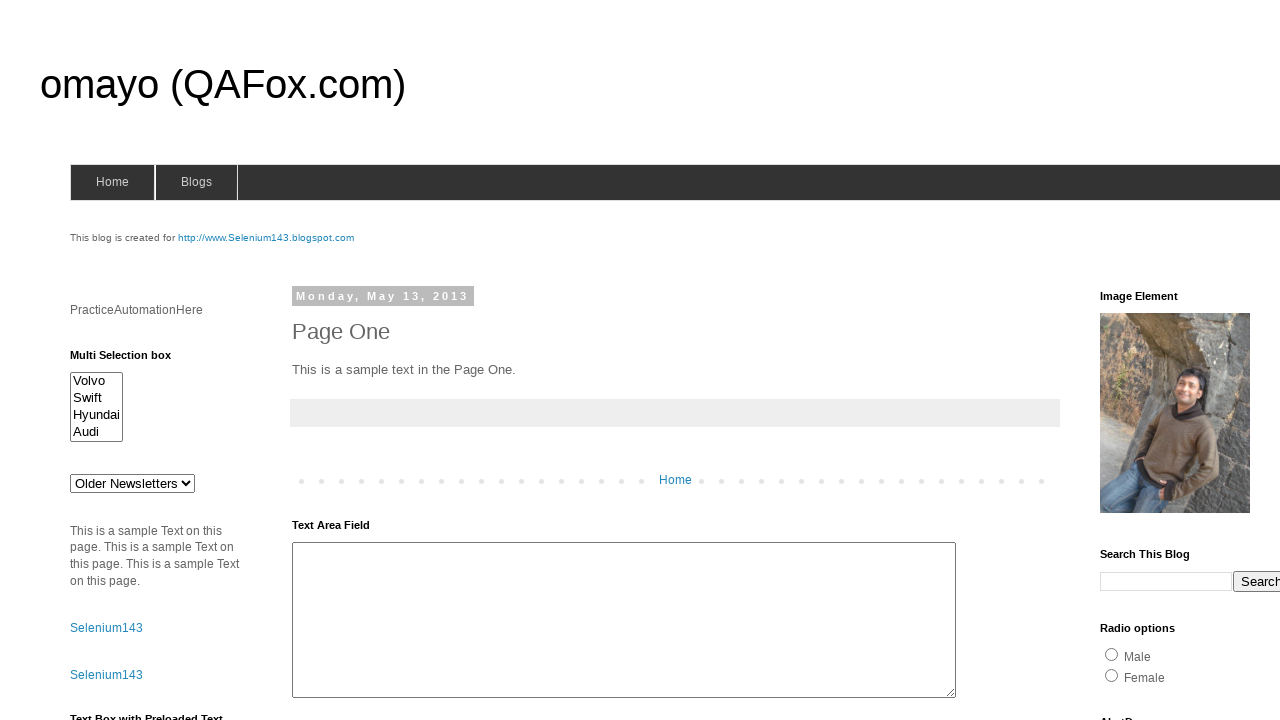

Scrolled the popup link into view
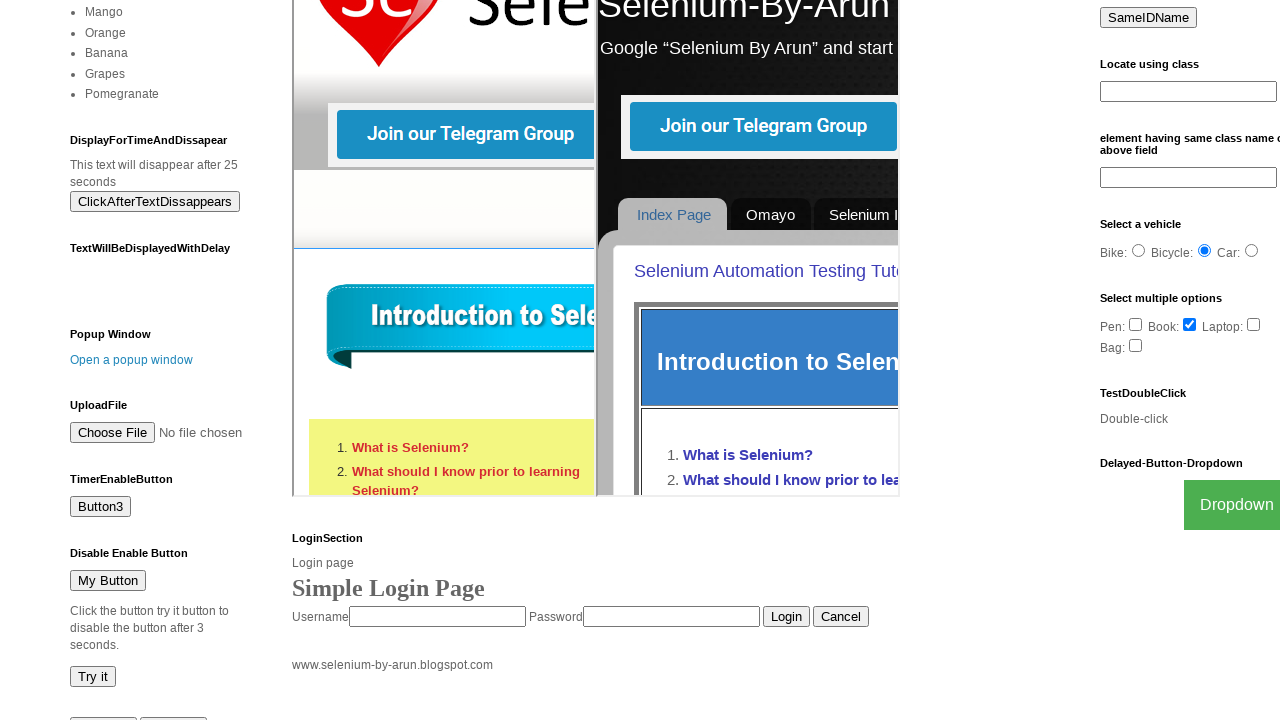

Waited for scroll animation to complete
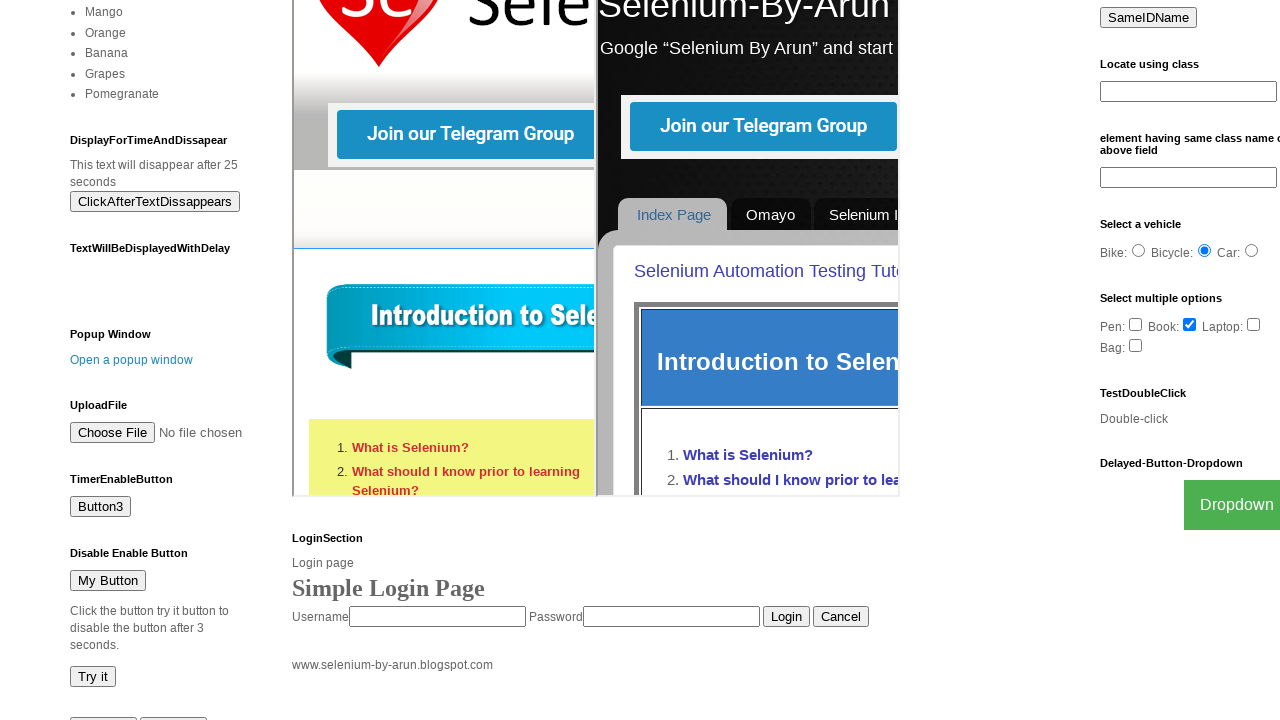

Stored reference to parent window
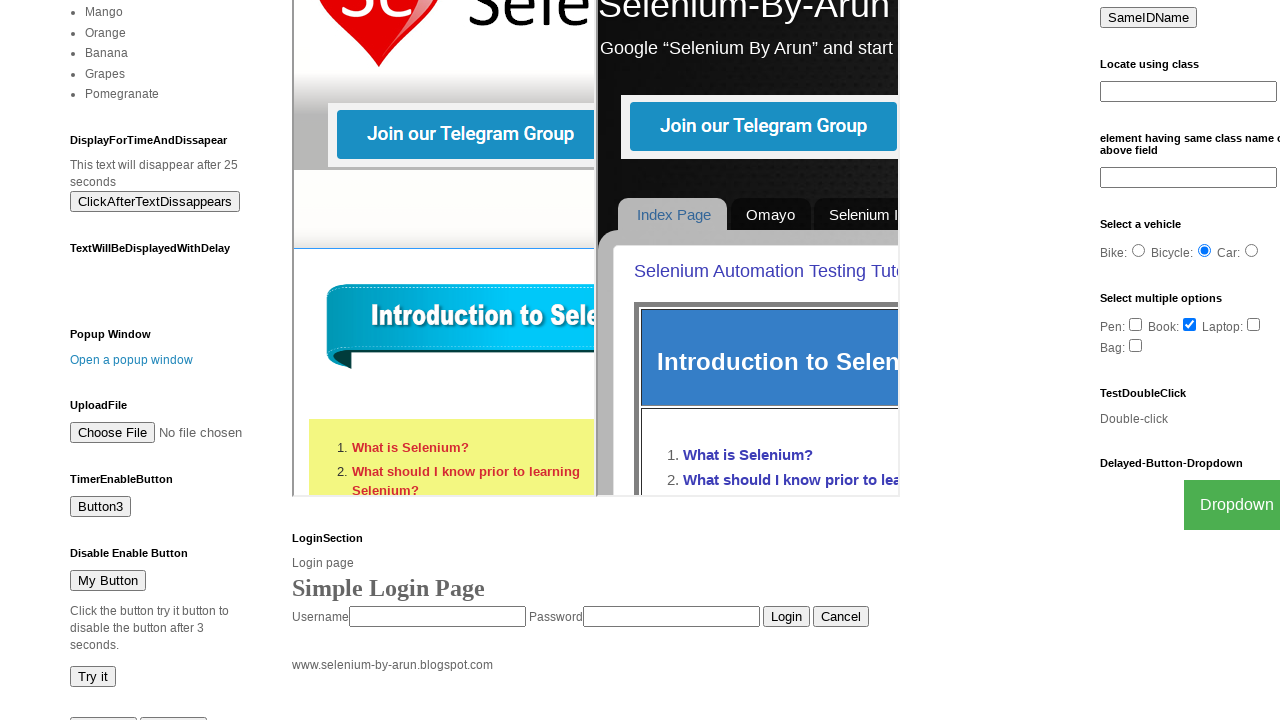

Clicked the popup link to open a new window at (132, 360) on text=Open a popup window
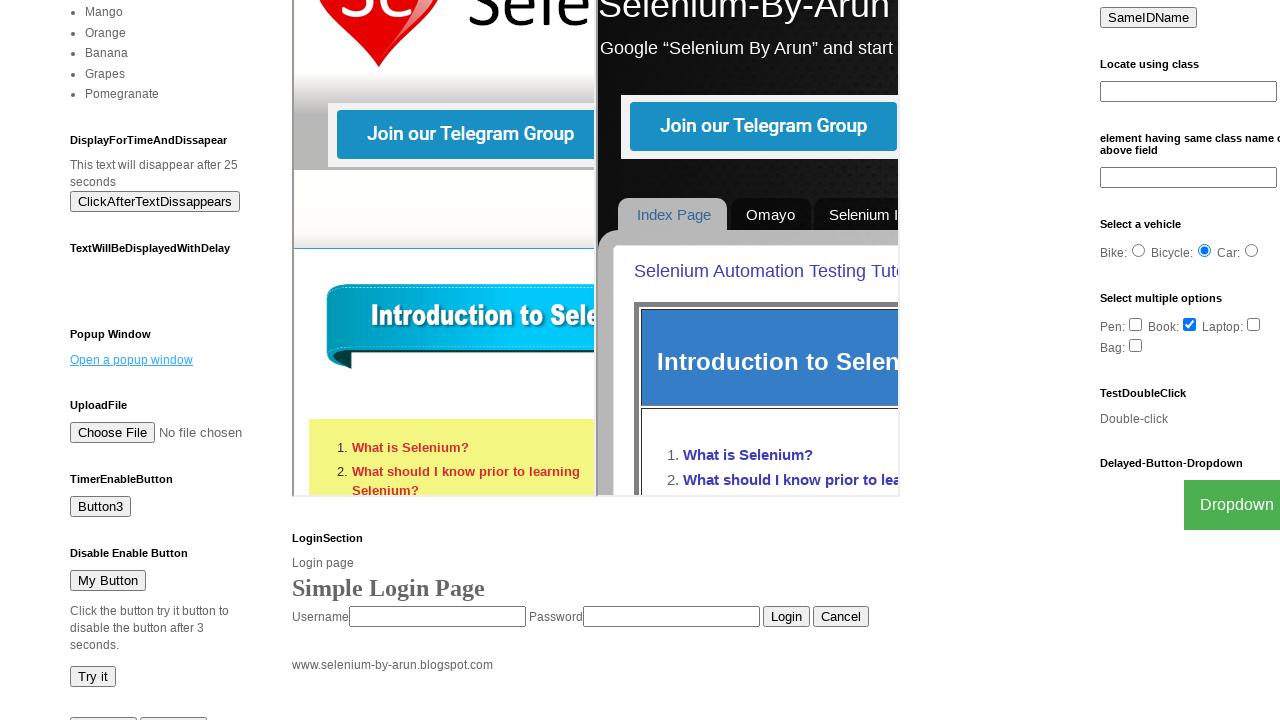

Captured the popup window reference
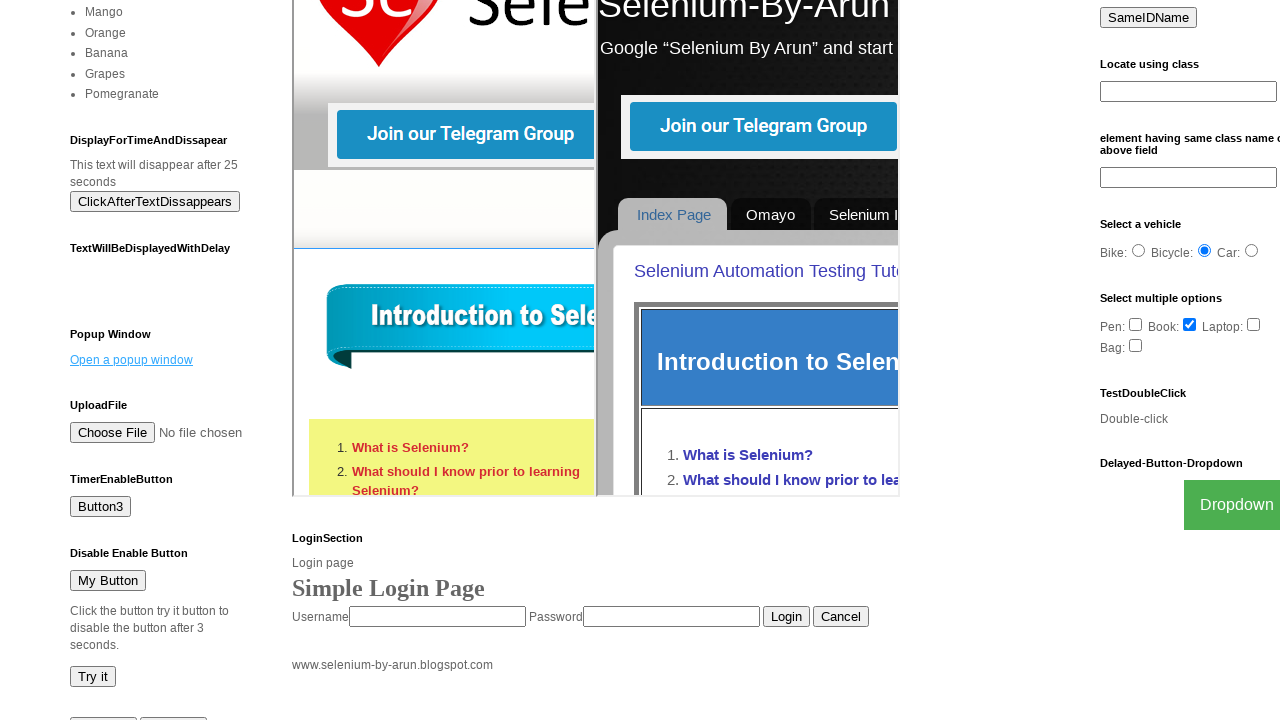

Waited for popup window to fully load
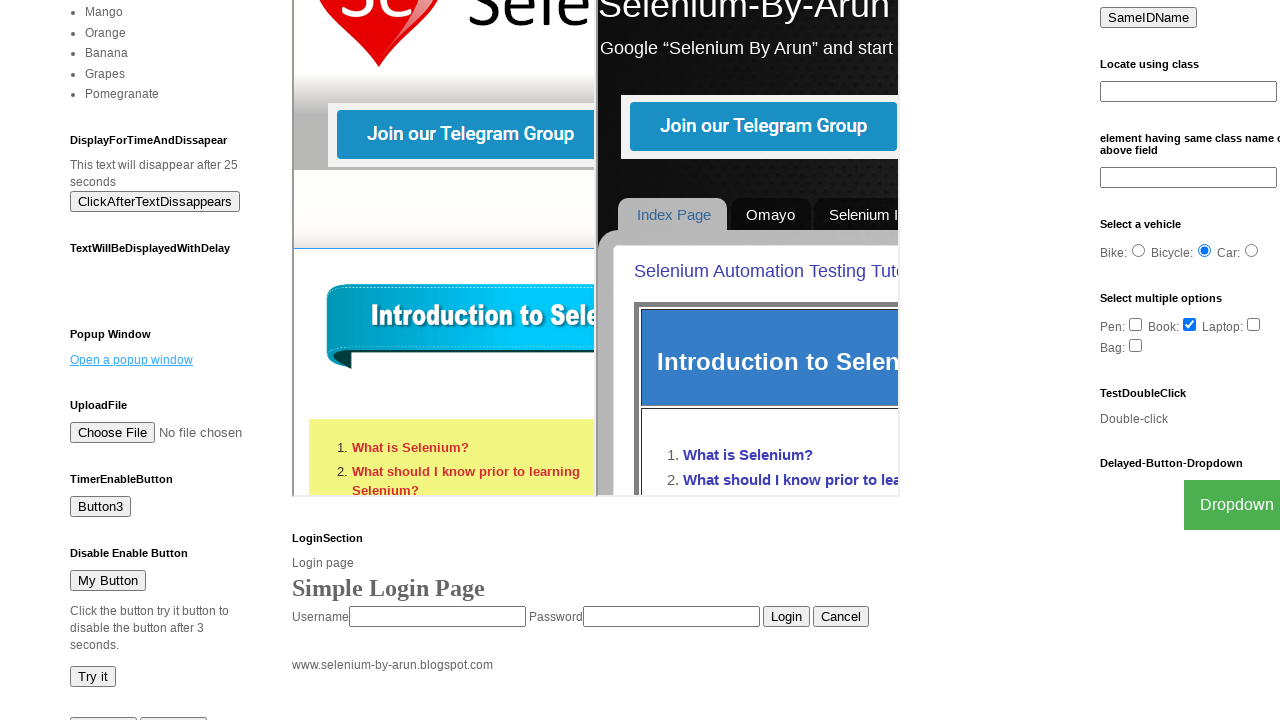

Waited one second before closing popup
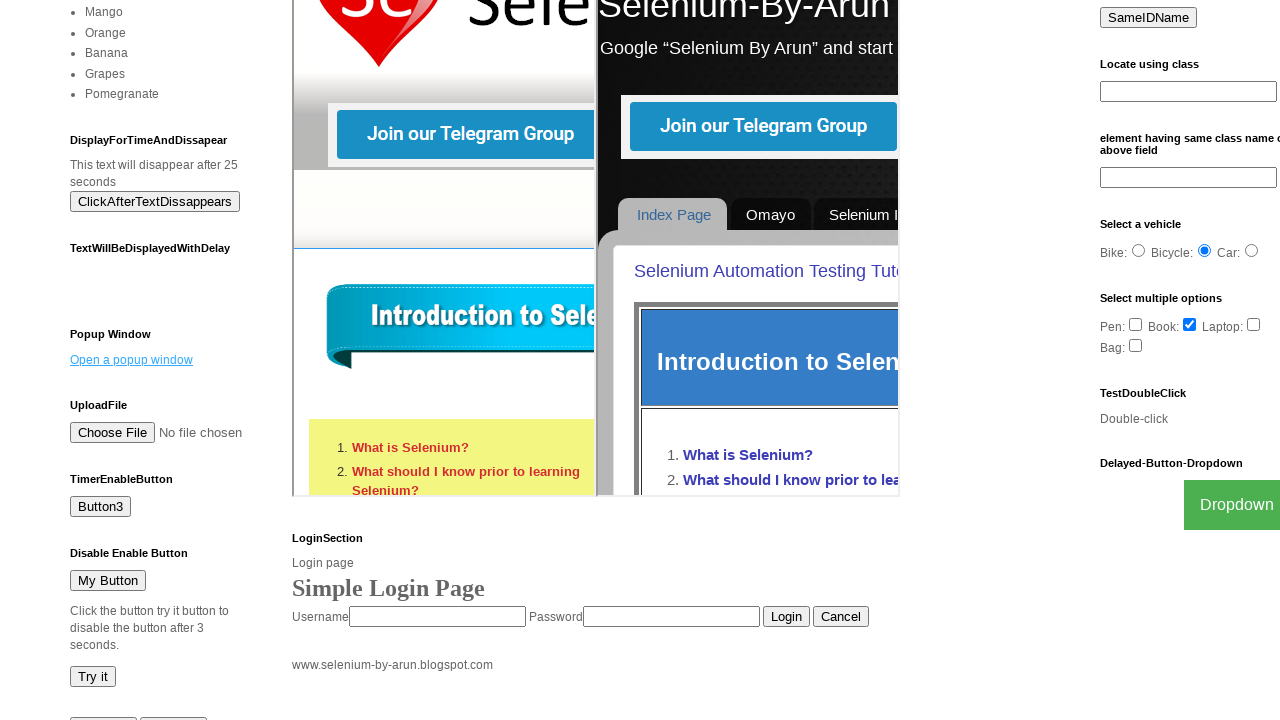

Closed the popup window while keeping parent window open
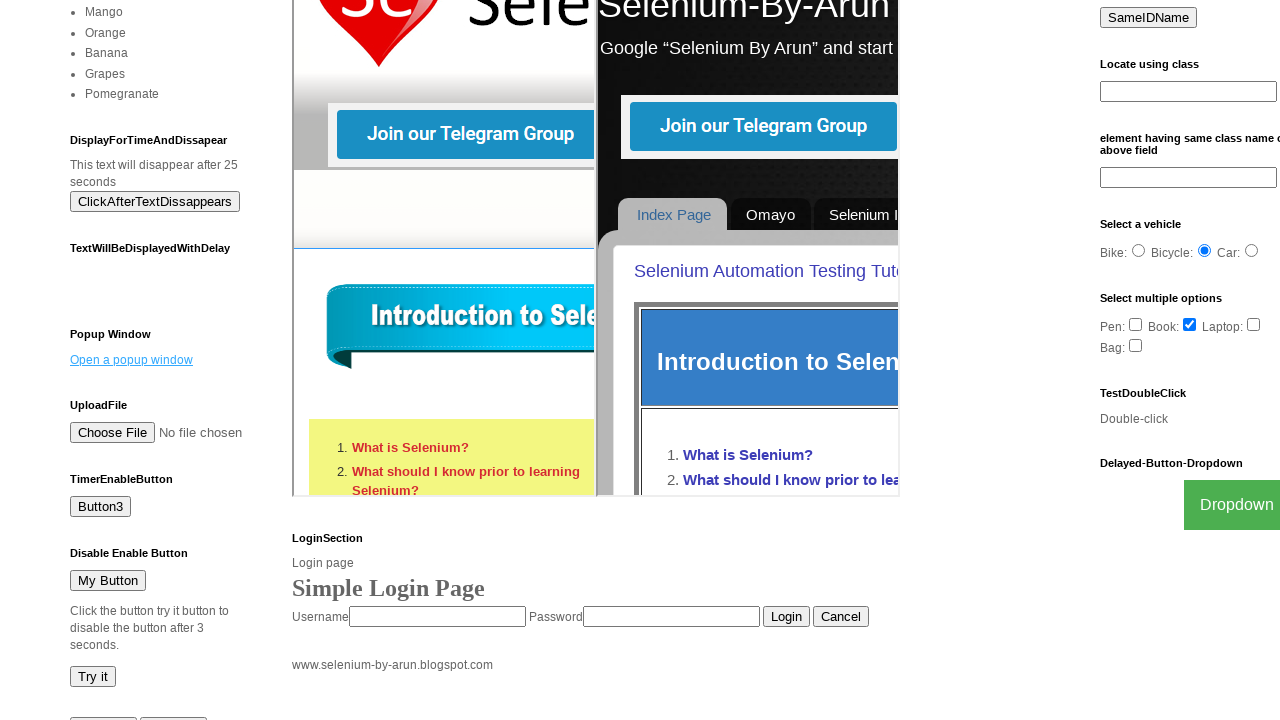

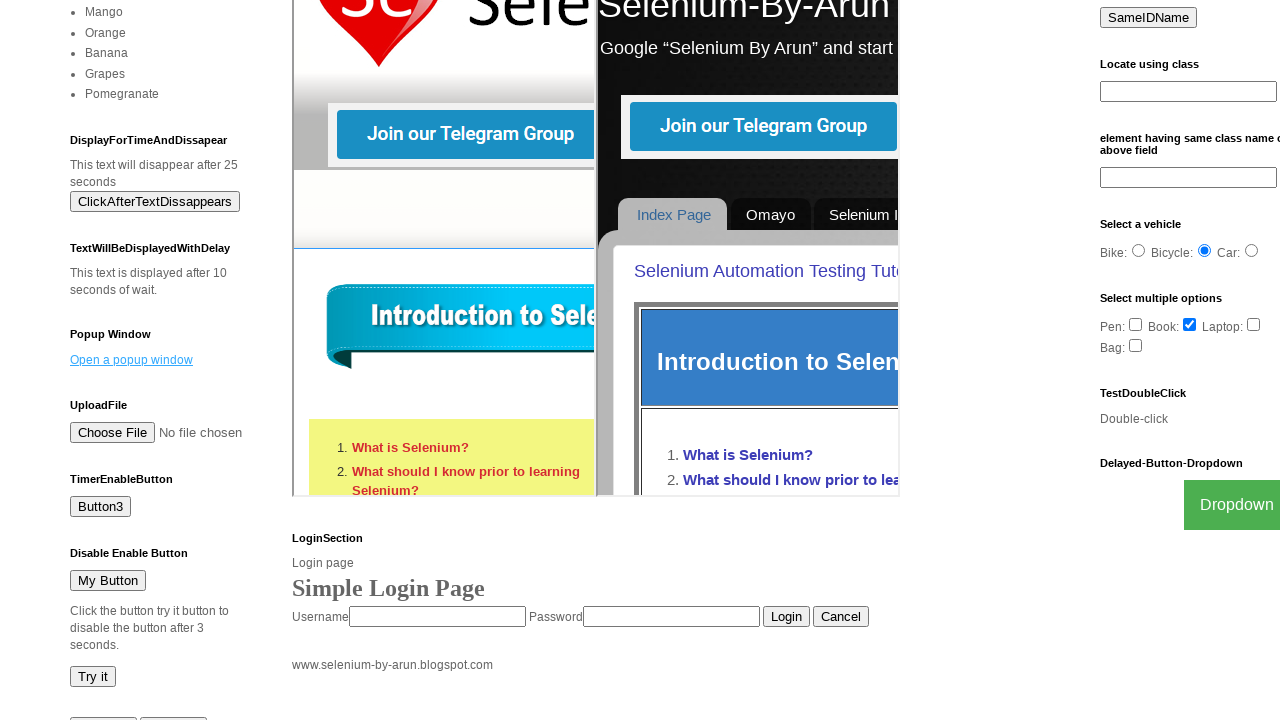